Tests dismissing a confirm dialog and verifying Cancel was clicked

Starting URL: https://testpages.eviltester.com/styled/alerts/alert-test.html

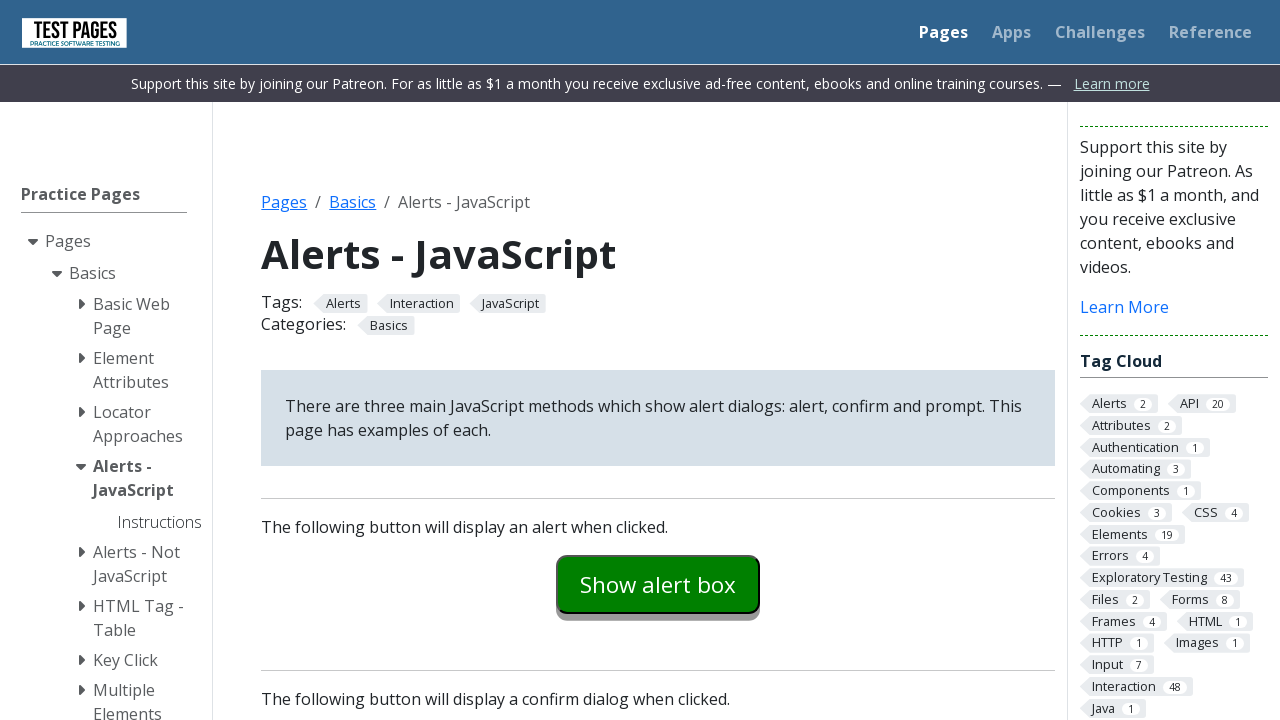

Set up dialog handler to dismiss confirm dialogs
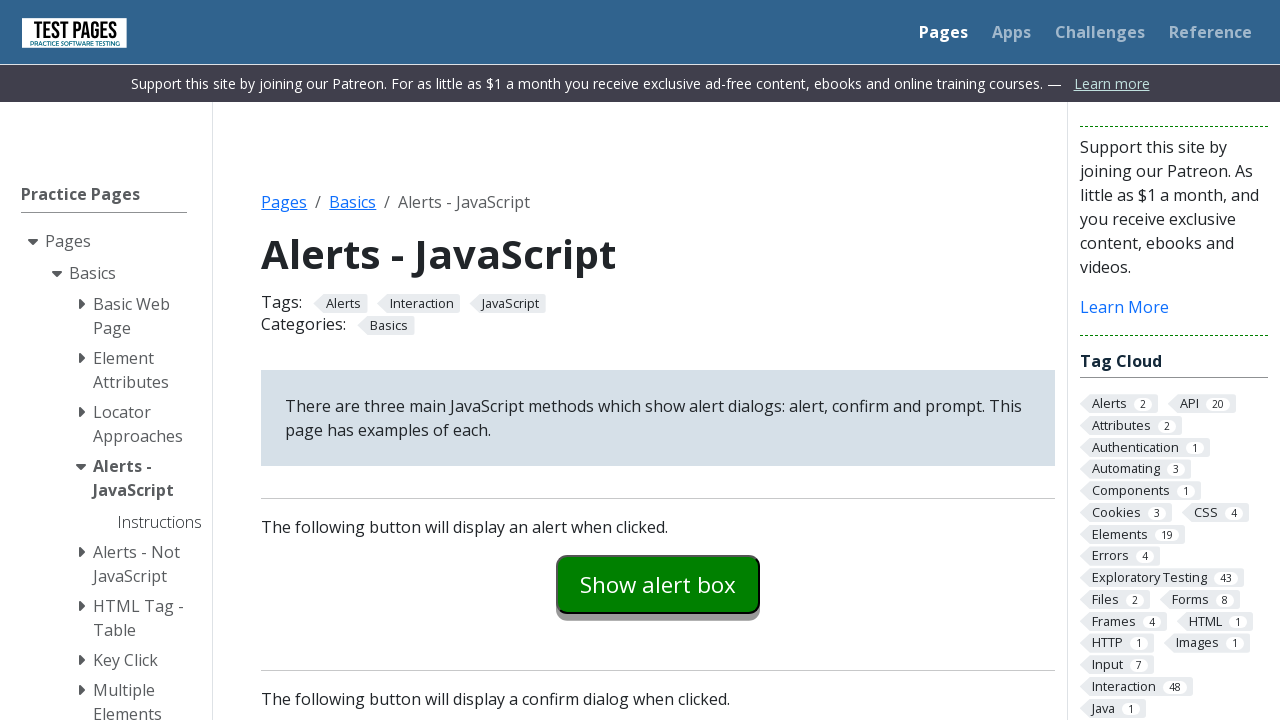

Clicked the confirm example button at (658, 360) on #confirmexample
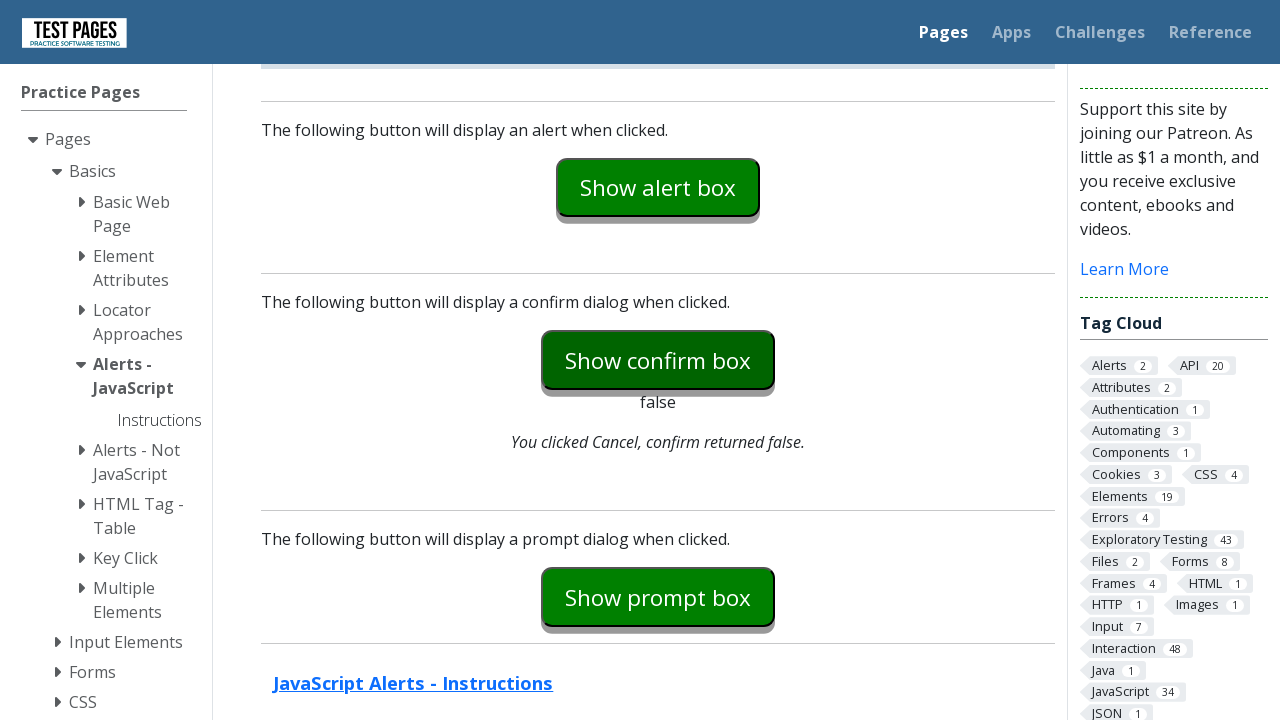

Confirm explanation text loaded on page
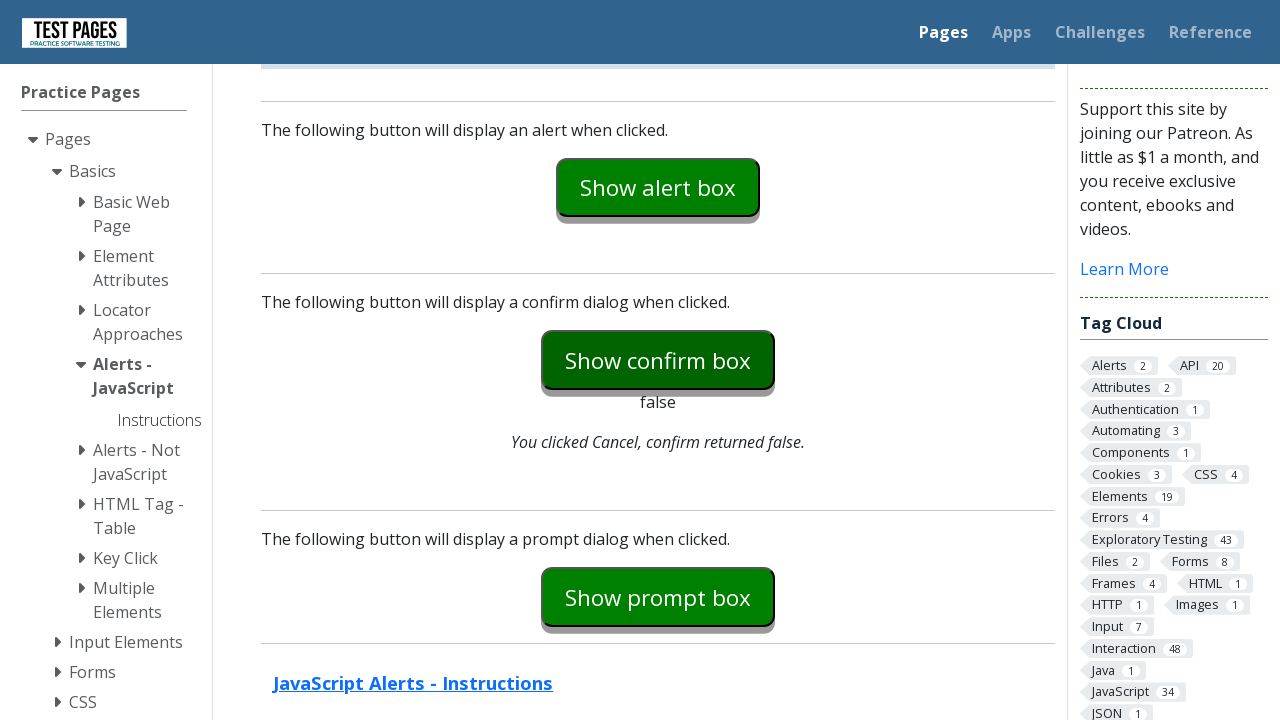

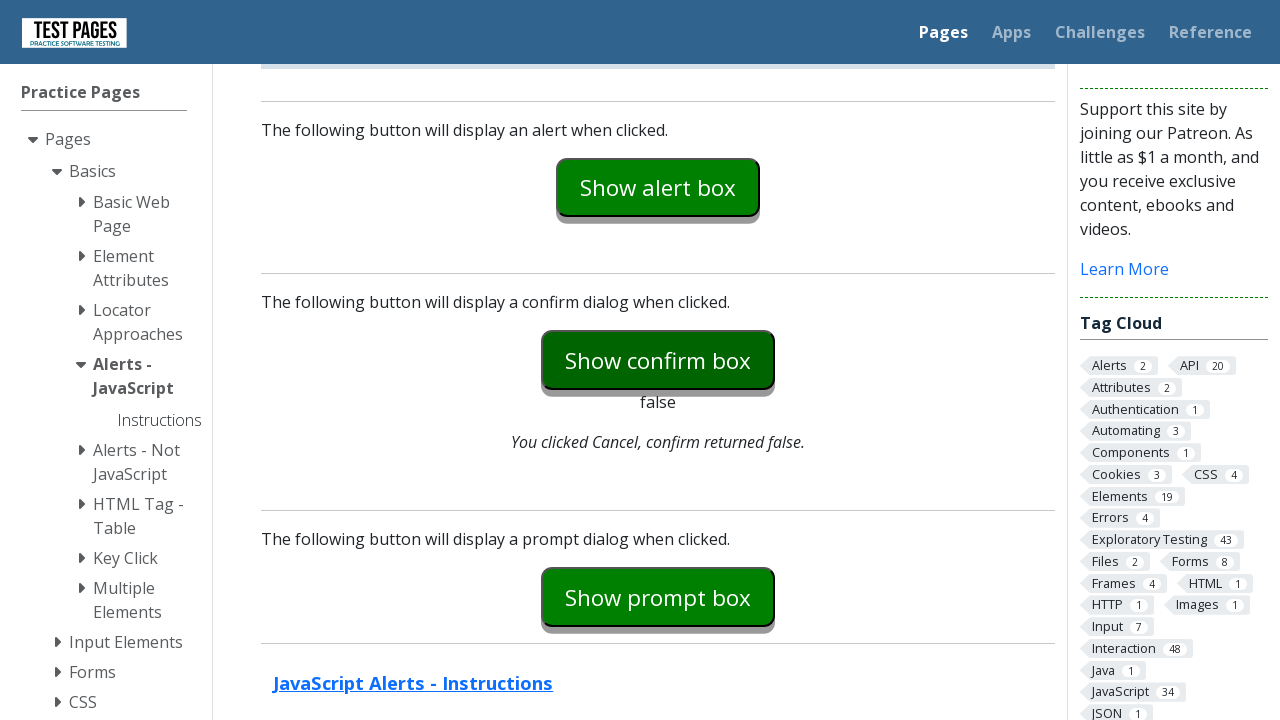